Tests mouse hover functionality by hovering over a dropdown button and clicking on a specific menu item from the revealed dropdown content

Starting URL: http://seleniumpractise.blogspot.com/2016/08/how-to-perform-mouse-hover-in-selenium.html

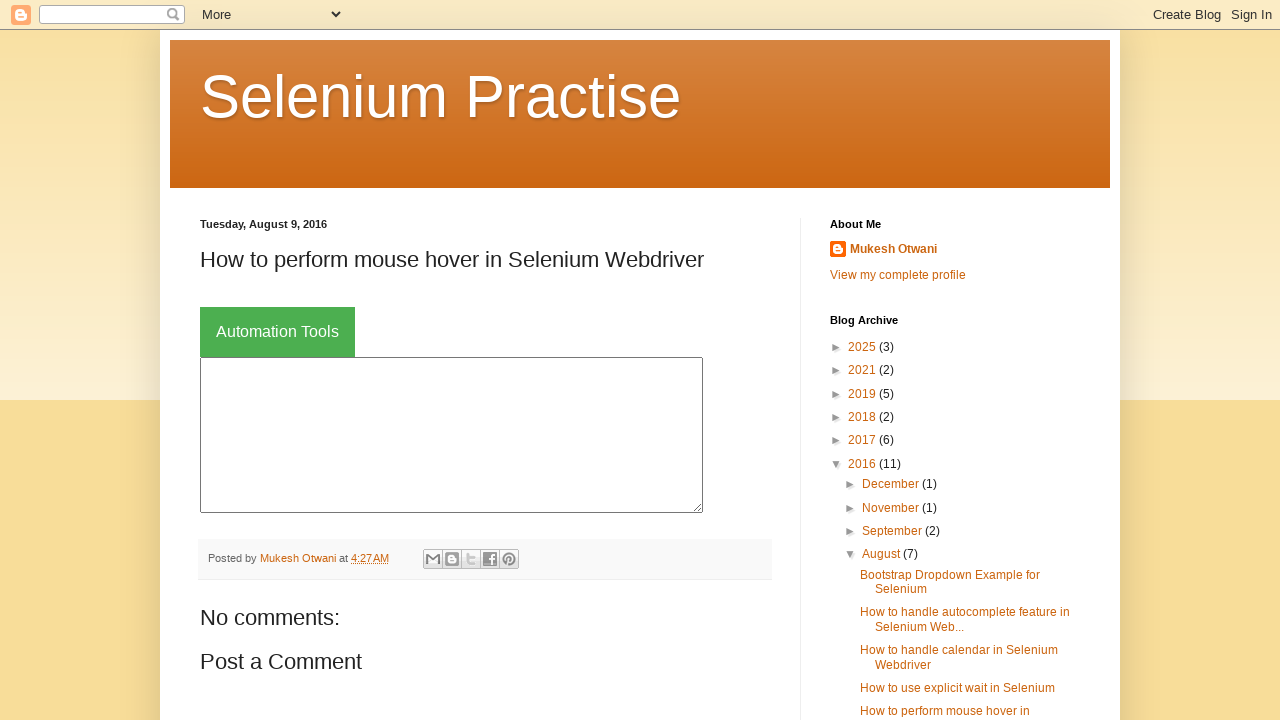

Hovered over dropdown button to reveal menu options at (278, 332) on button.dropbtn
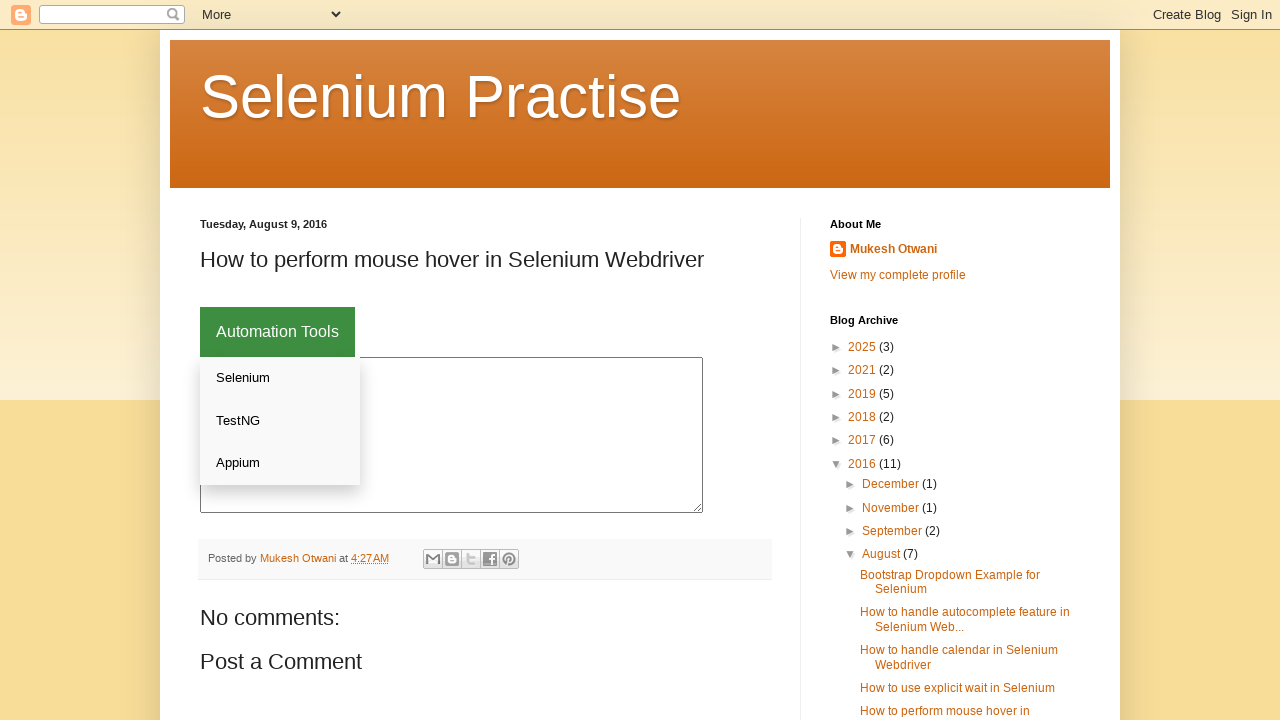

Located all dropdown menu links
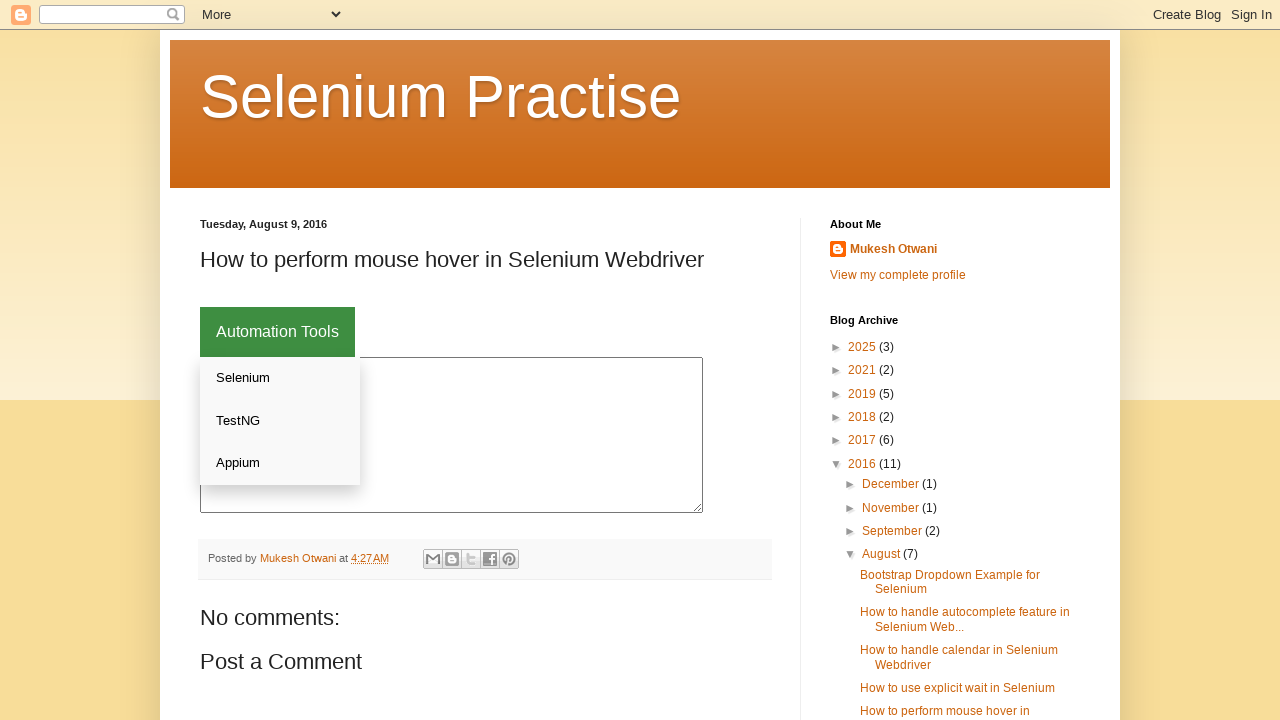

Clicked on 'Appium' menu item from dropdown at (280, 463) on div.dropdown-content > a >> nth=2
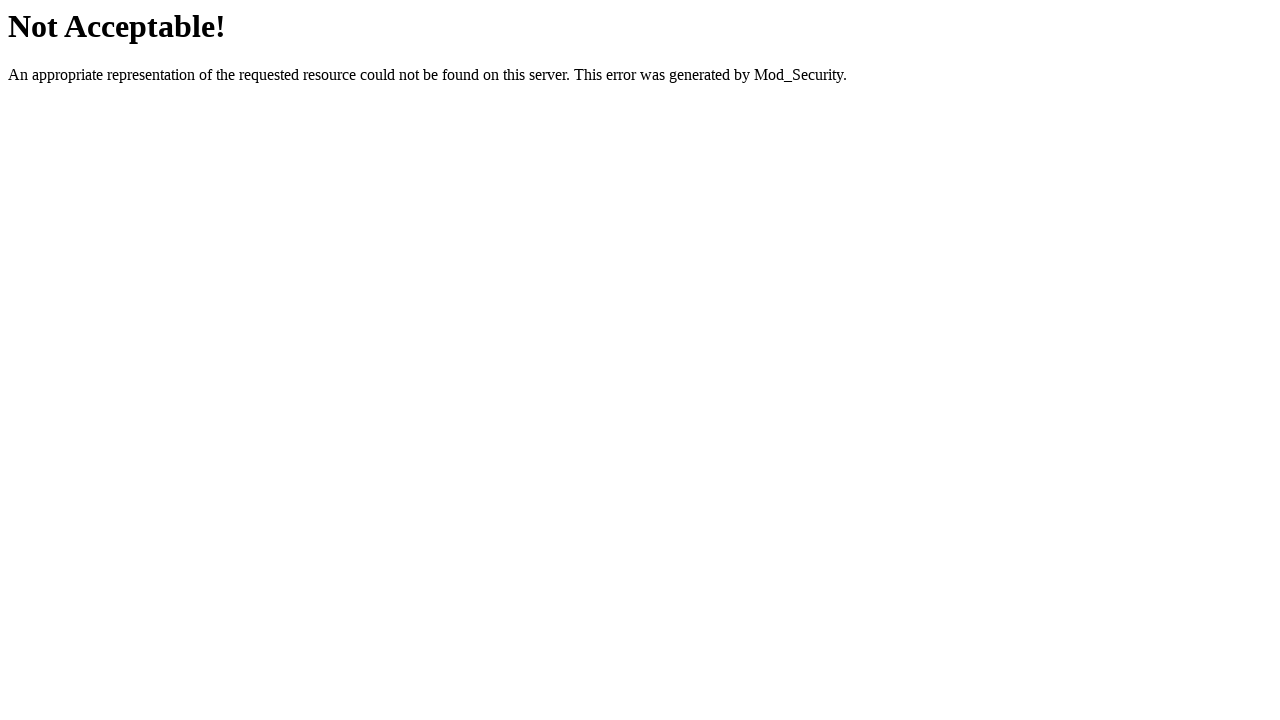

Waited 3 seconds for action to complete
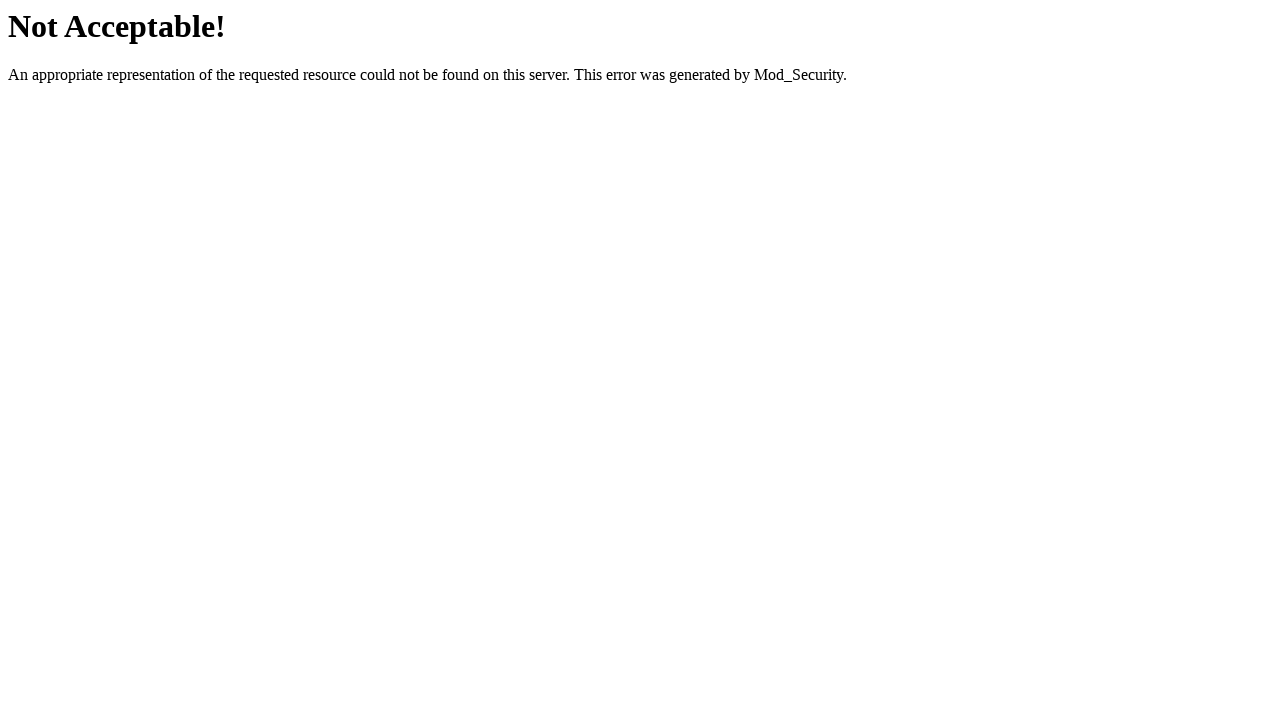

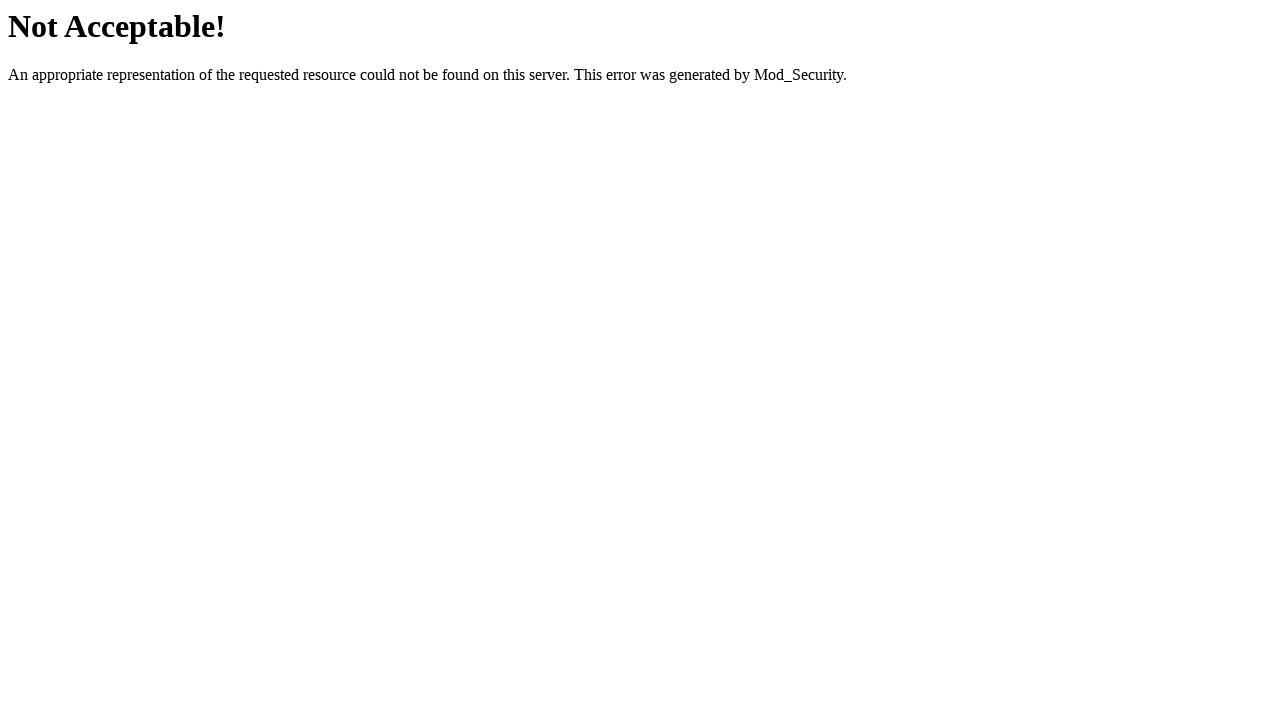